Tests an electric floor heating calculator by selecting room type and heating type, entering dimensions and heat loss values, then verifying the calculated power output.

Starting URL: https://kermi-fko.ru/raschety/Calc-Rehau-Solelec.aspx

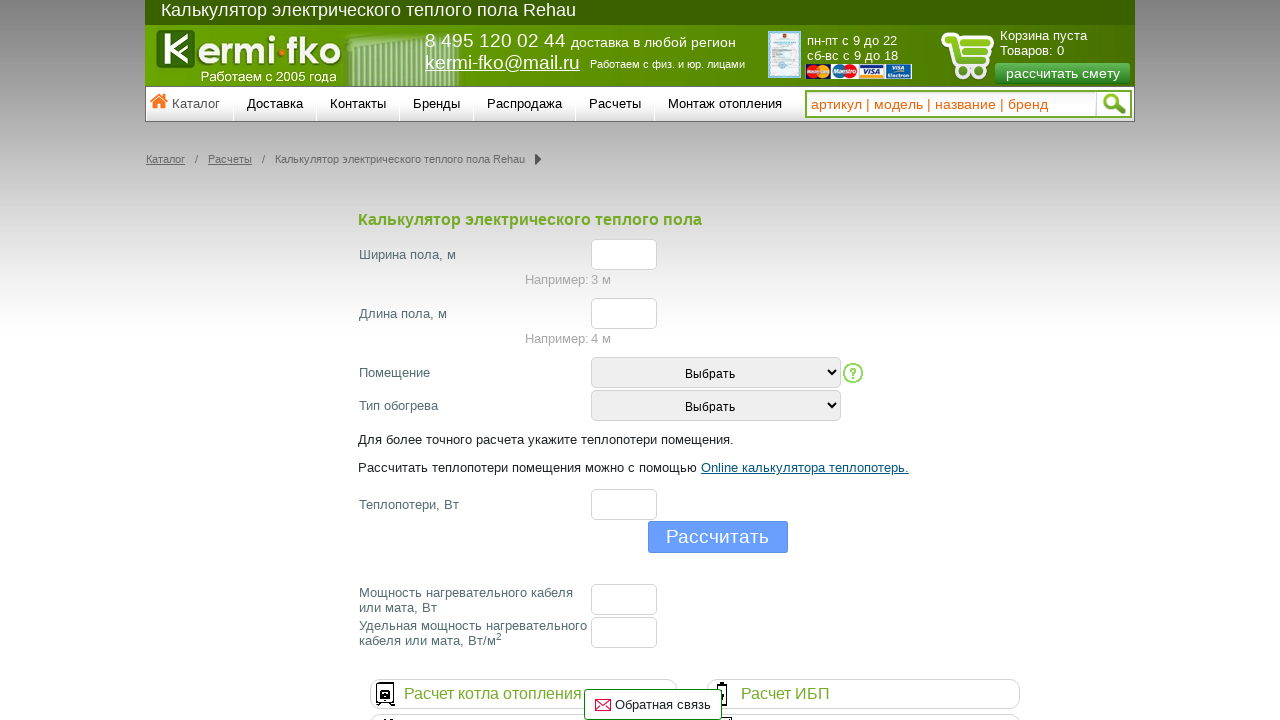

Selected room type option 3 on #room_type
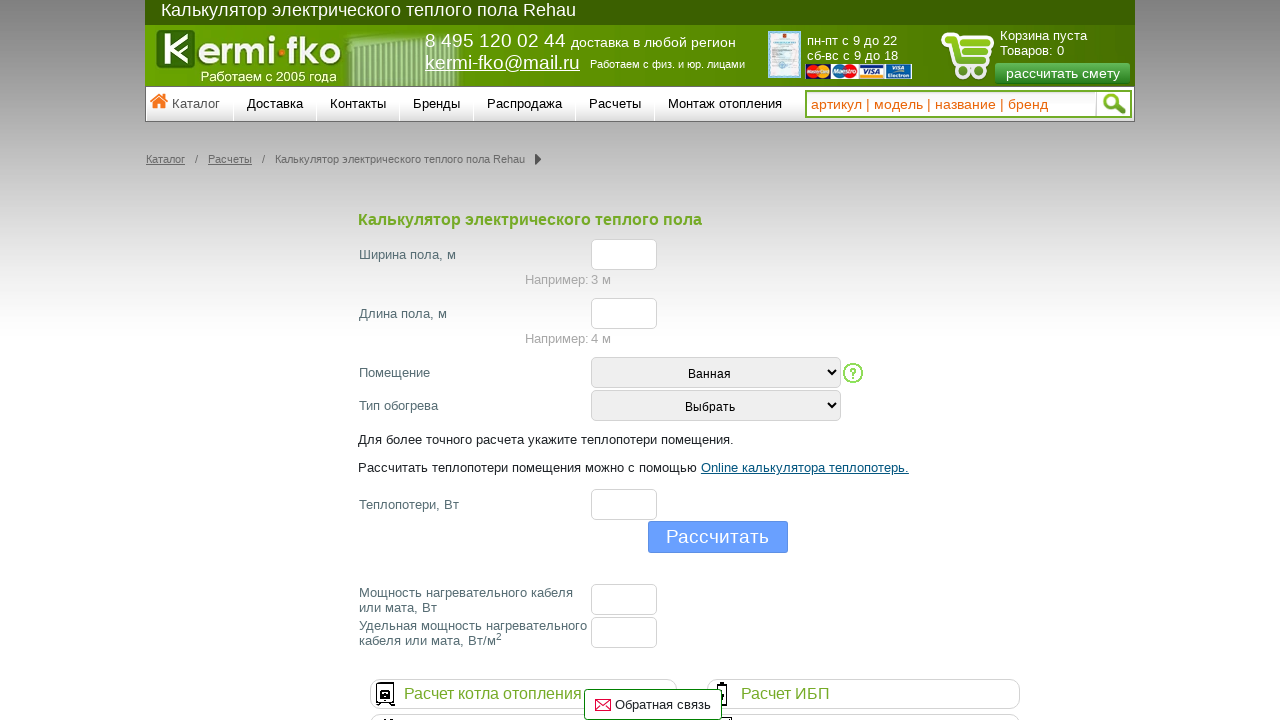

Selected heating type option 3 on #heating_type
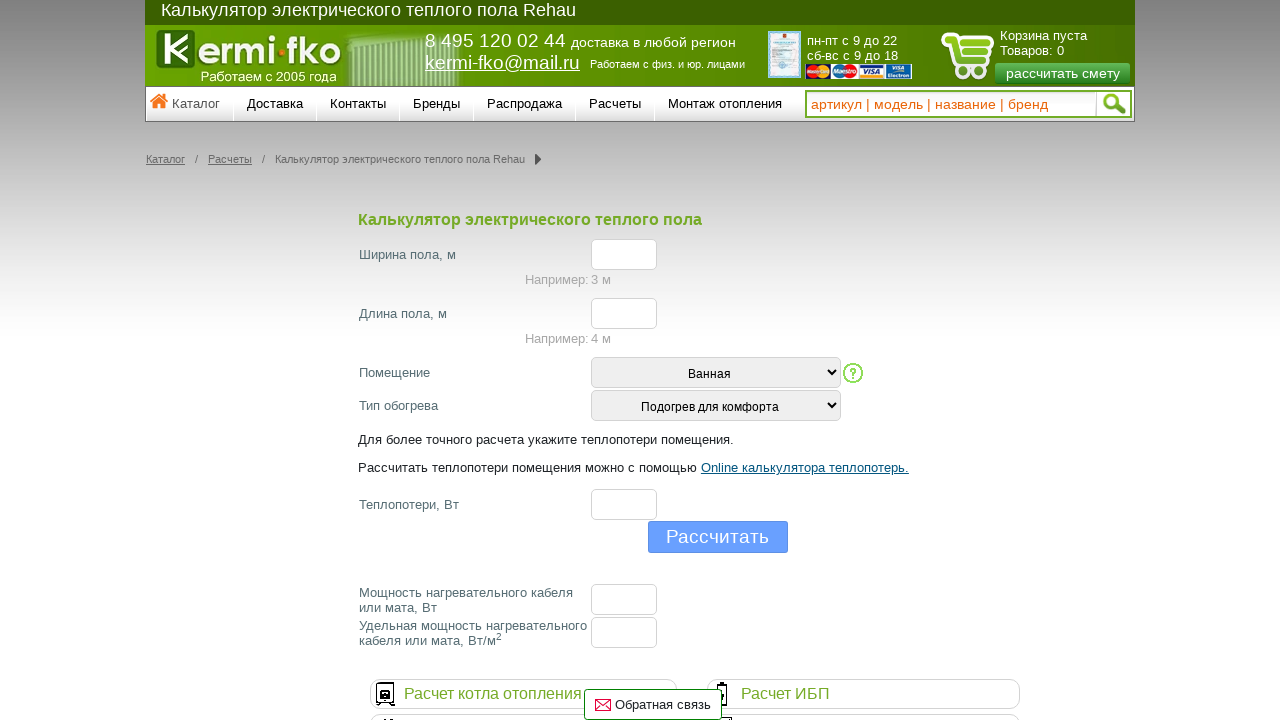

Entered floor width value: 3 on #el_f_width
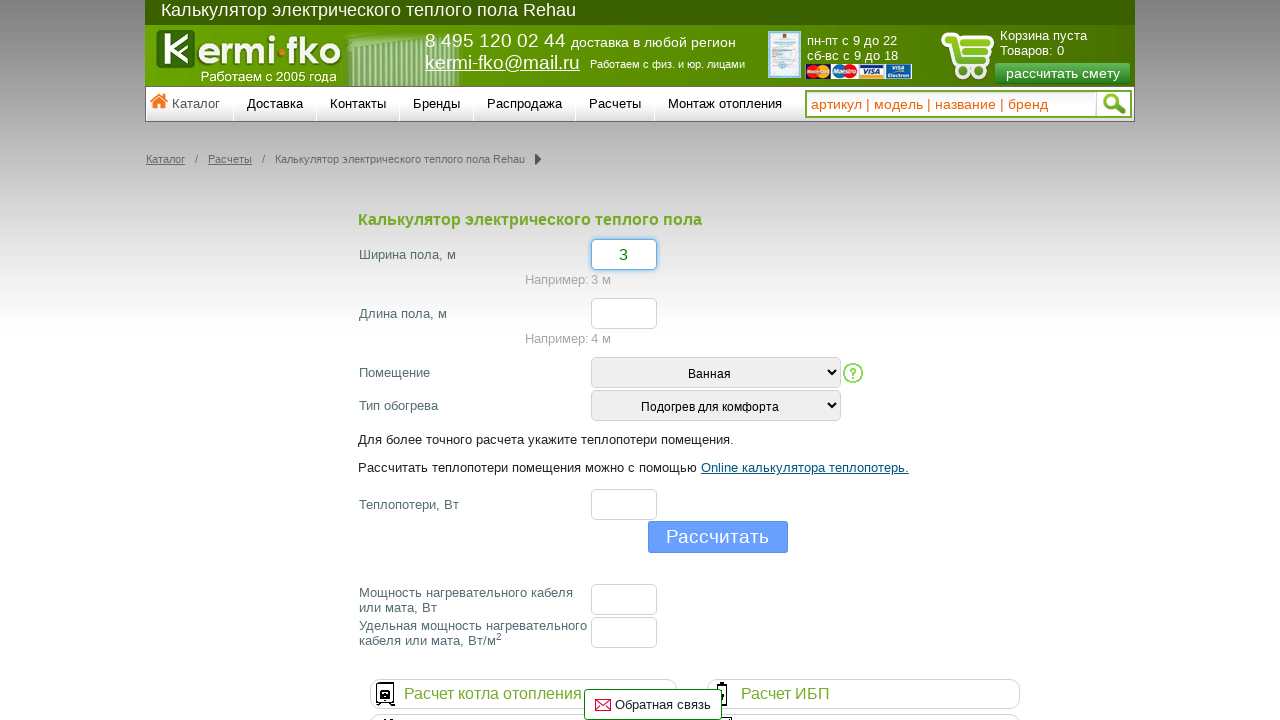

Entered floor length value: 5 on #el_f_lenght
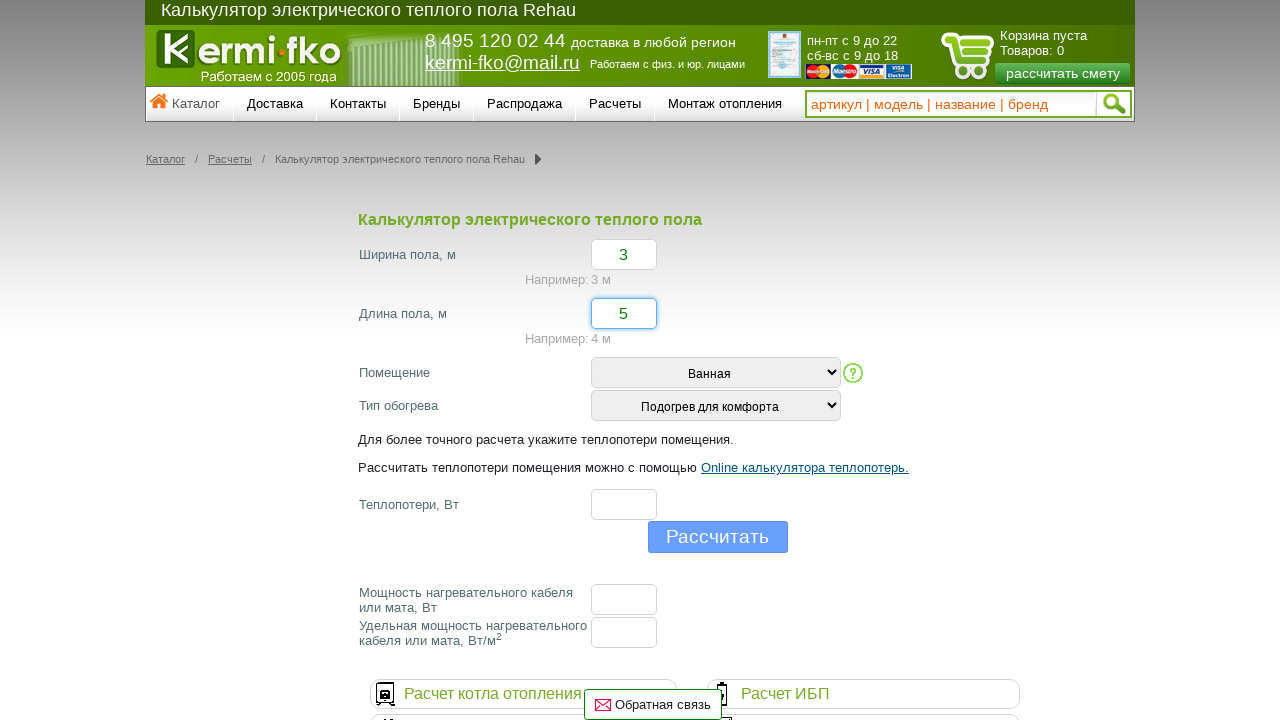

Entered heat losses value: 1000 on #el_f_losses
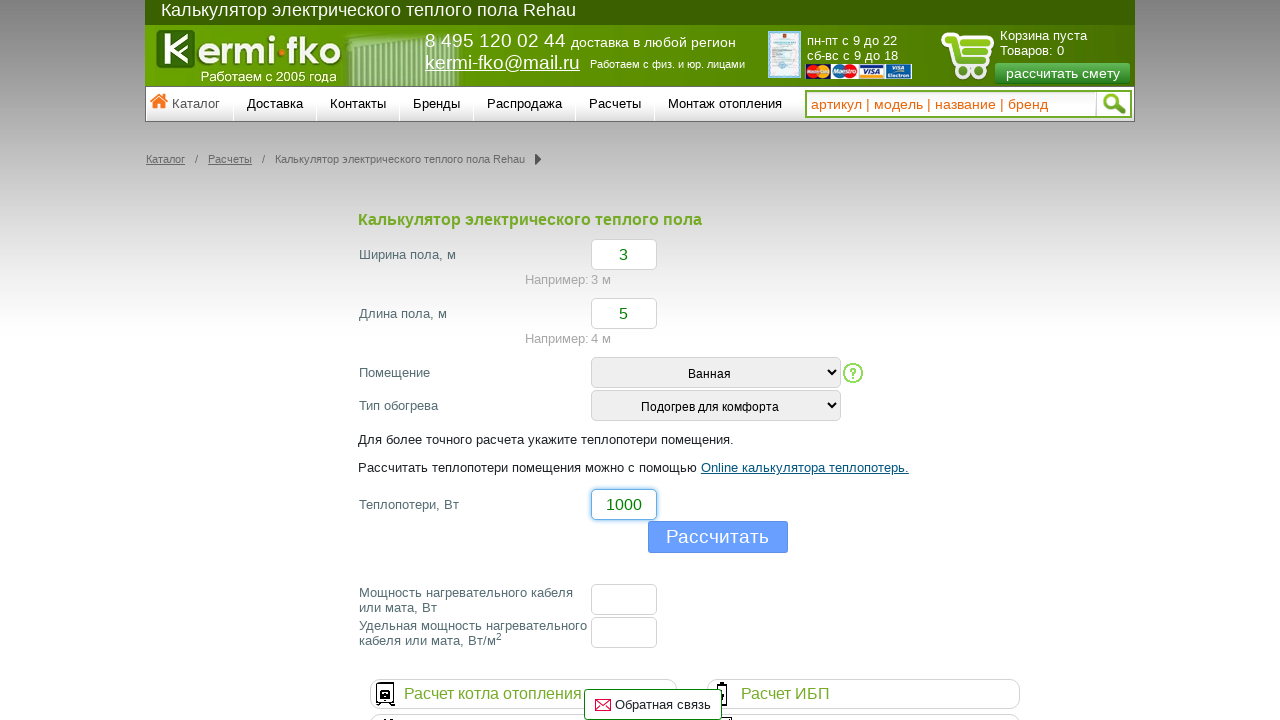

Clicked calculate button to compute power output at (718, 537) on [type='button']
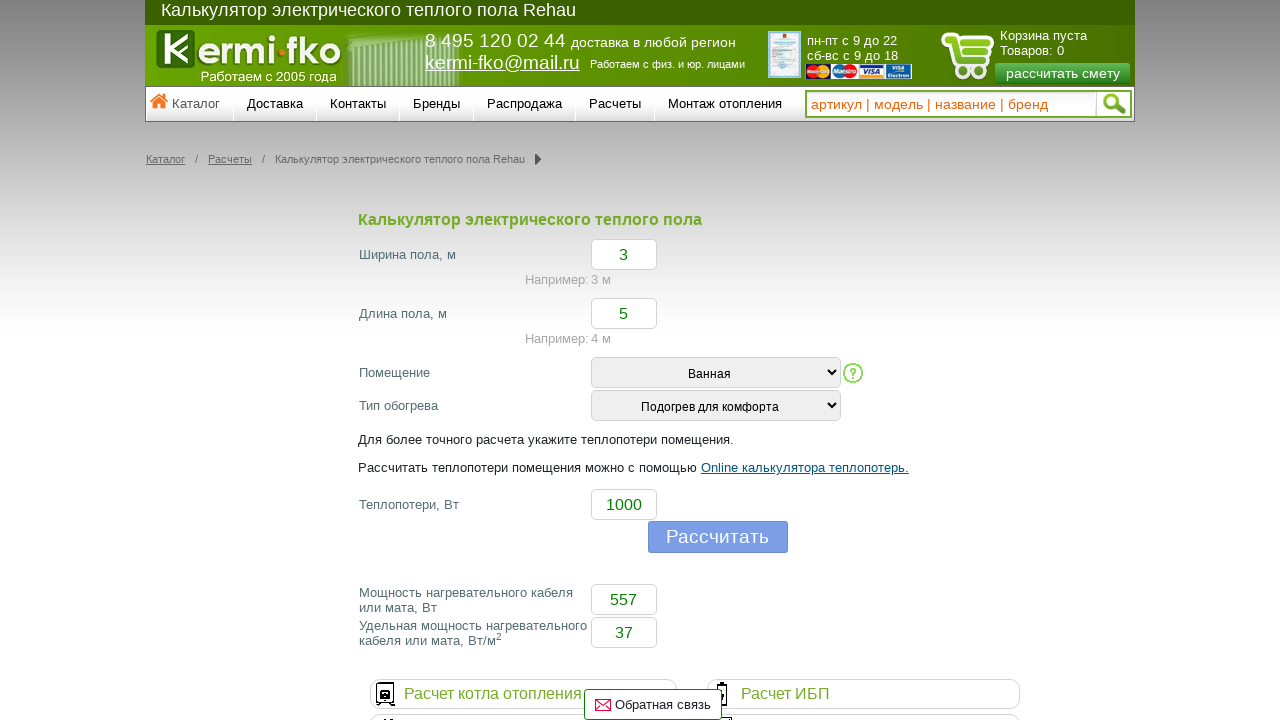

Calculation results loaded and floor cable power element appeared
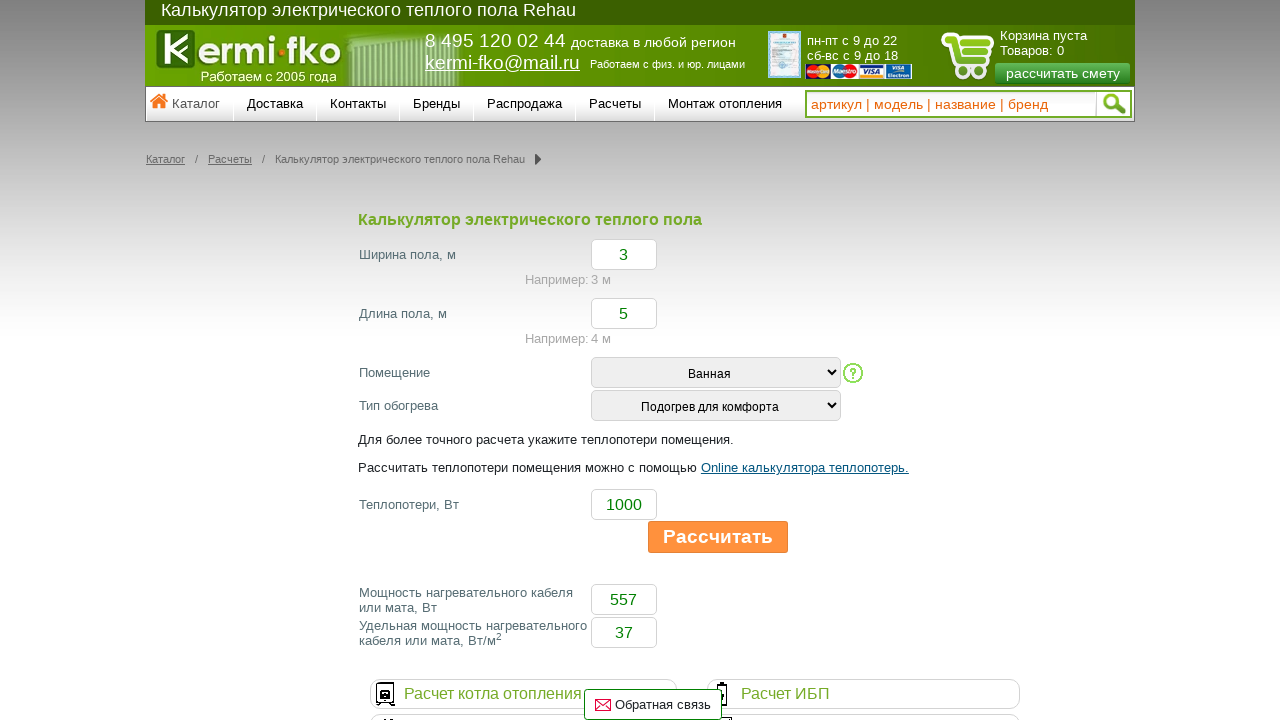

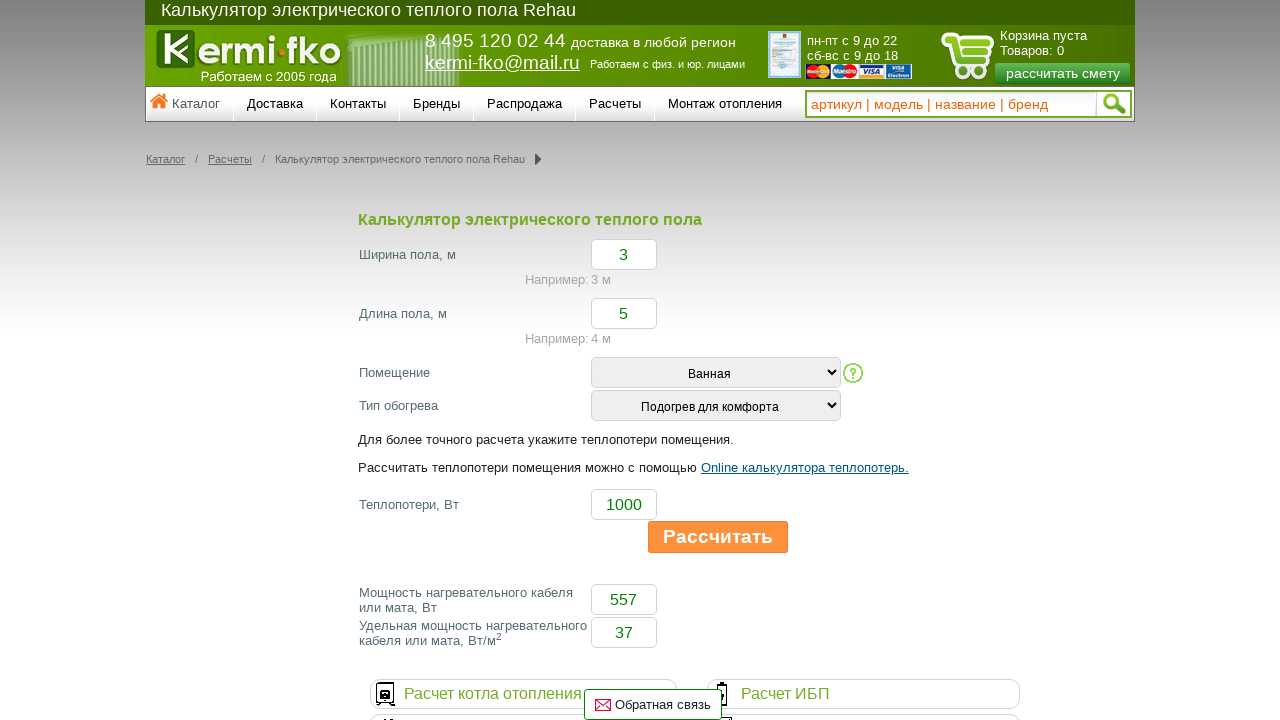